Tests dropdown passenger selection functionality by clicking on the adult dropdown, incrementing the child count 3 times using a loop, and closing the passenger options panel.

Starting URL: https://rahulshettyacademy.com/dropdownsPractise/

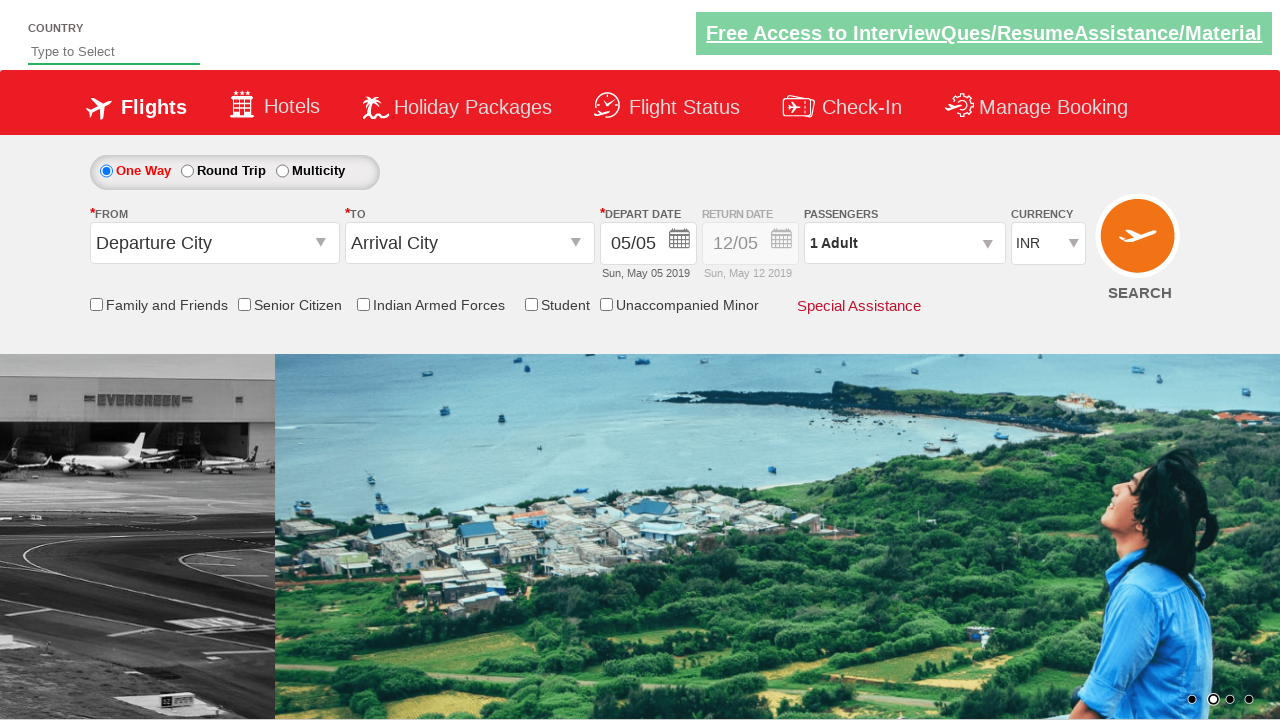

Page loaded and network idle state reached
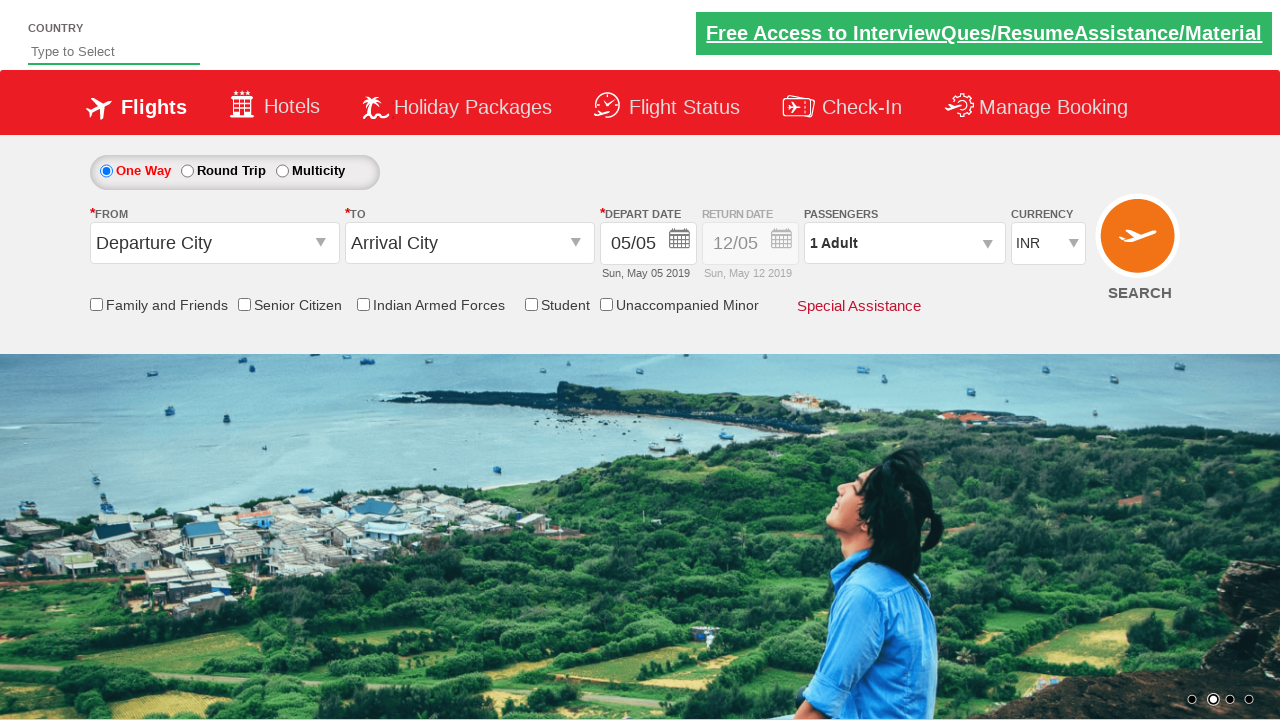

Clicked on the adult dropdown to open passenger selection panel at (904, 243) on xpath=//div[text()='1 Adult']
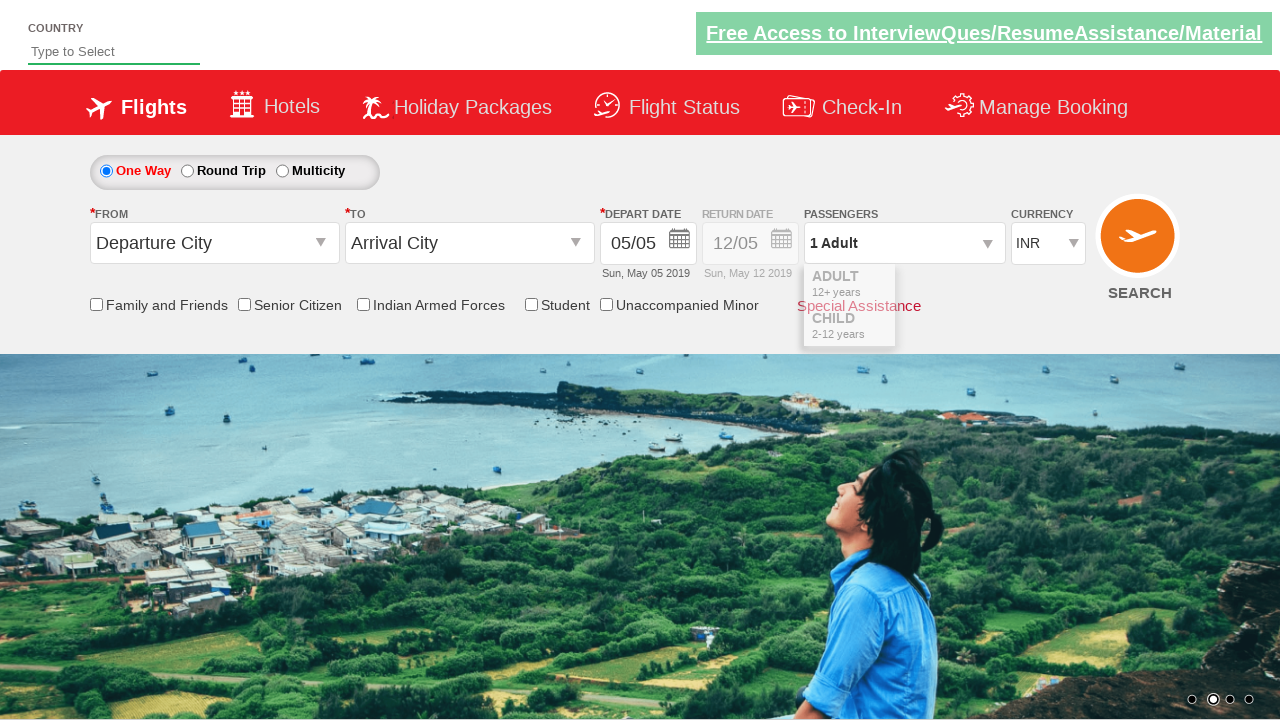

Incremented child count (iteration 1 of 3) at (982, 330) on #hrefIncChd
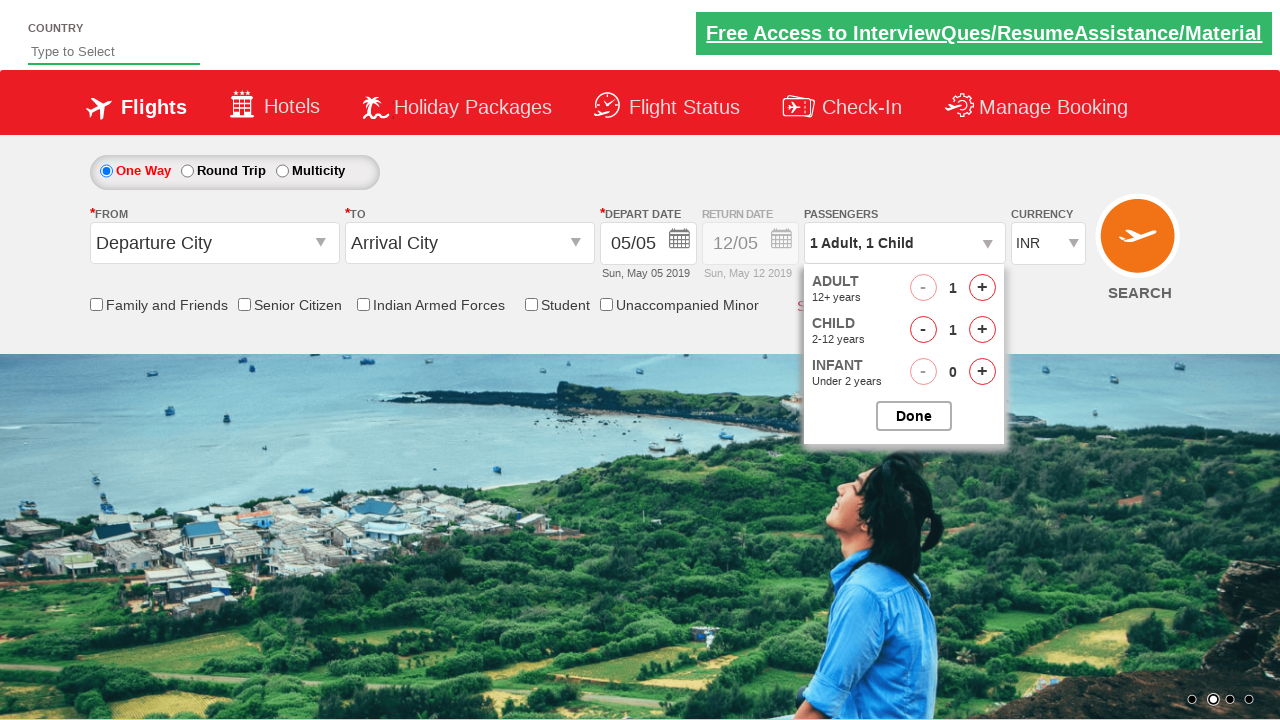

Incremented child count (iteration 2 of 3) at (982, 330) on #hrefIncChd
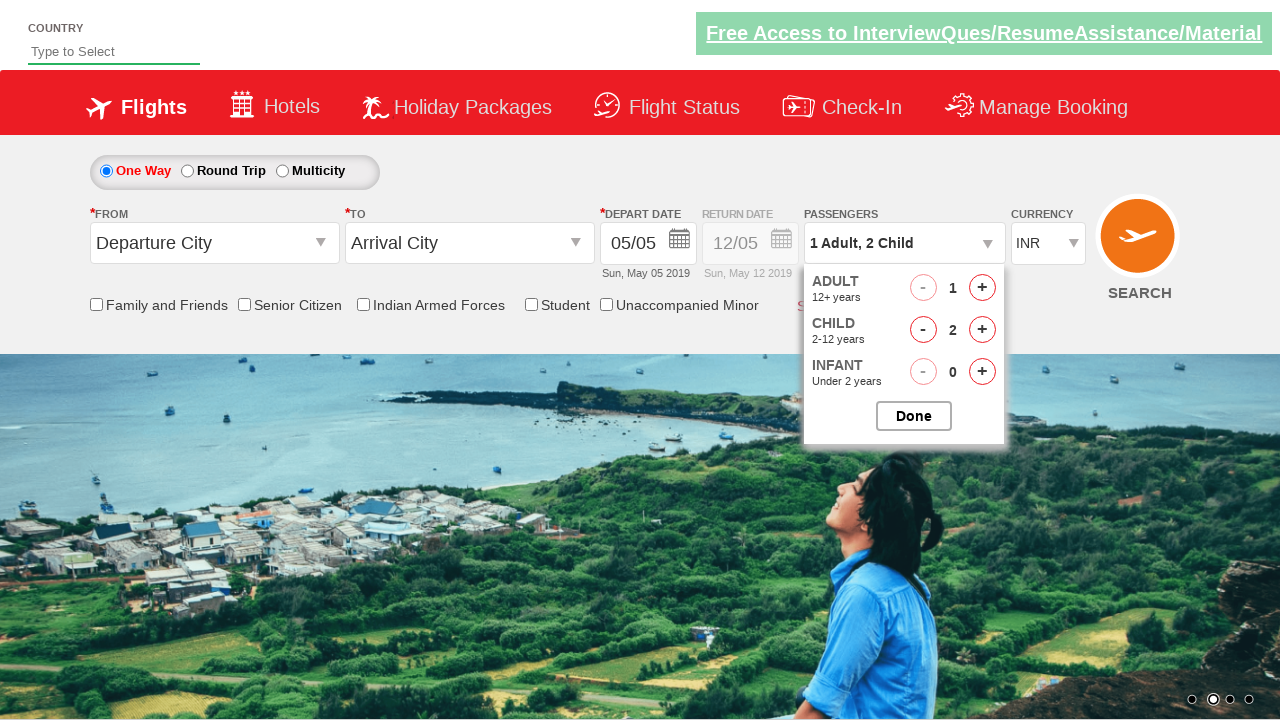

Incremented child count (iteration 3 of 3) at (982, 330) on #hrefIncChd
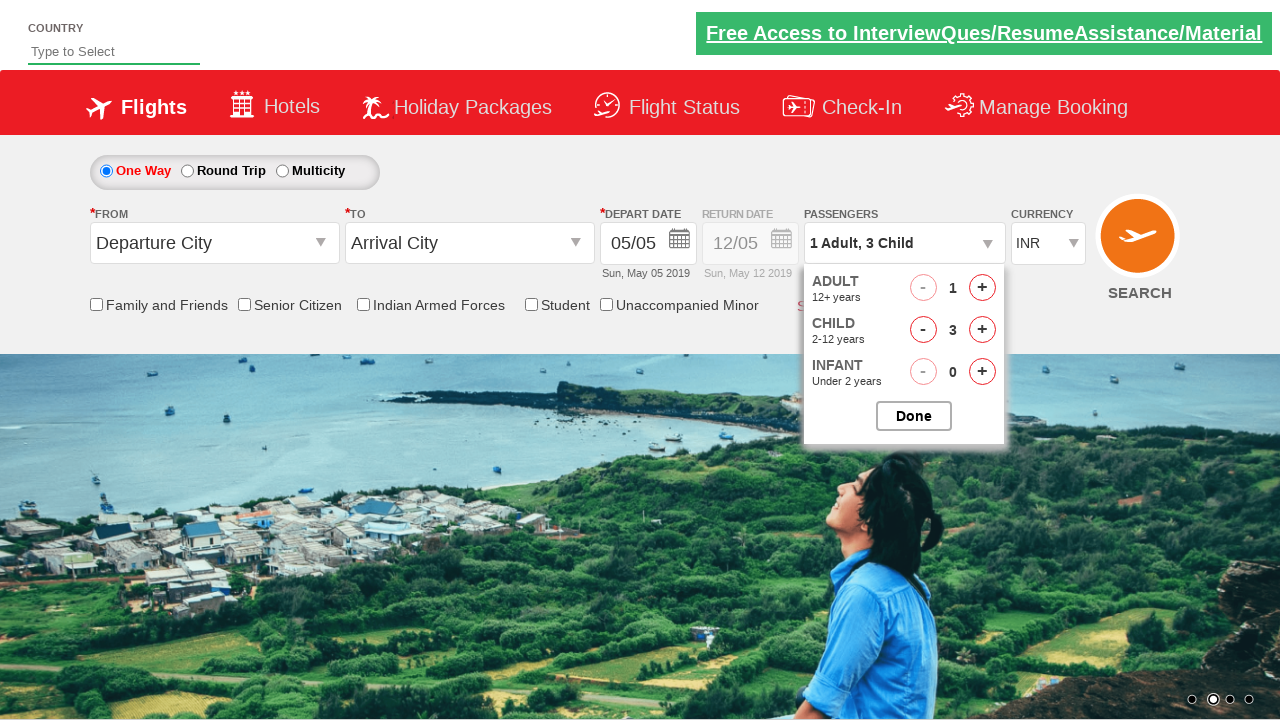

Closed the passenger options panel at (914, 416) on #btnclosepaxoption
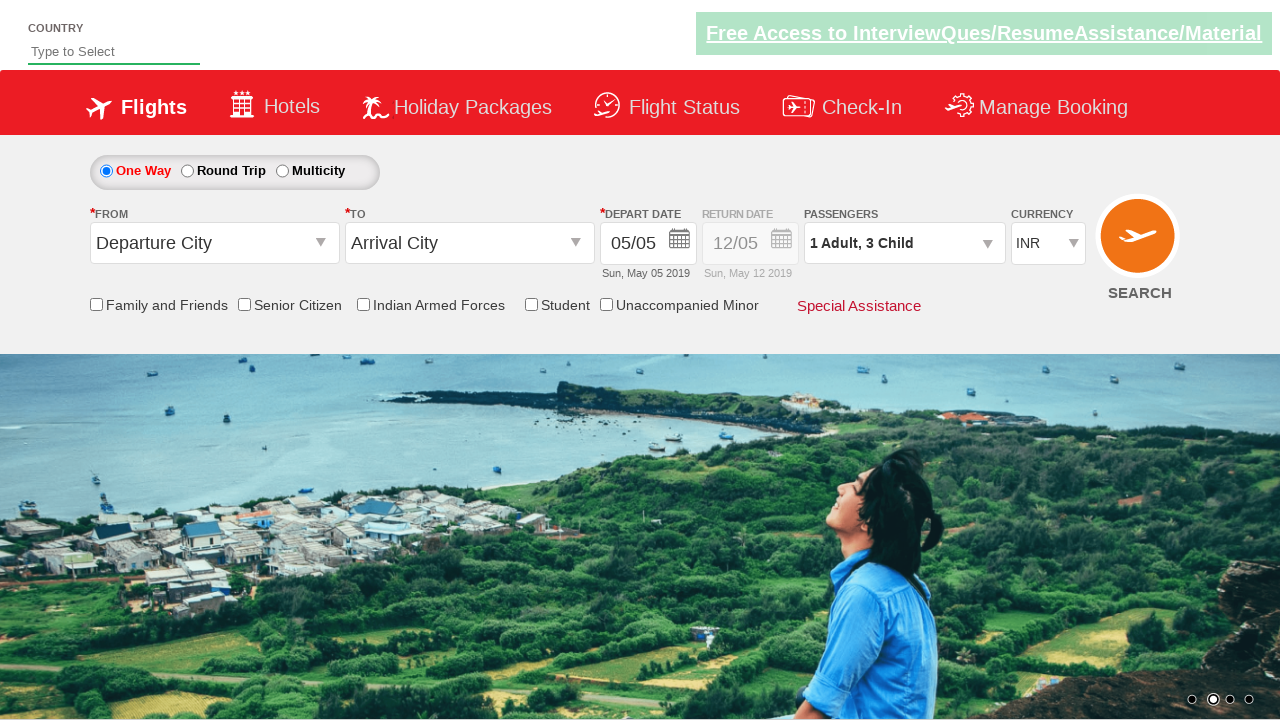

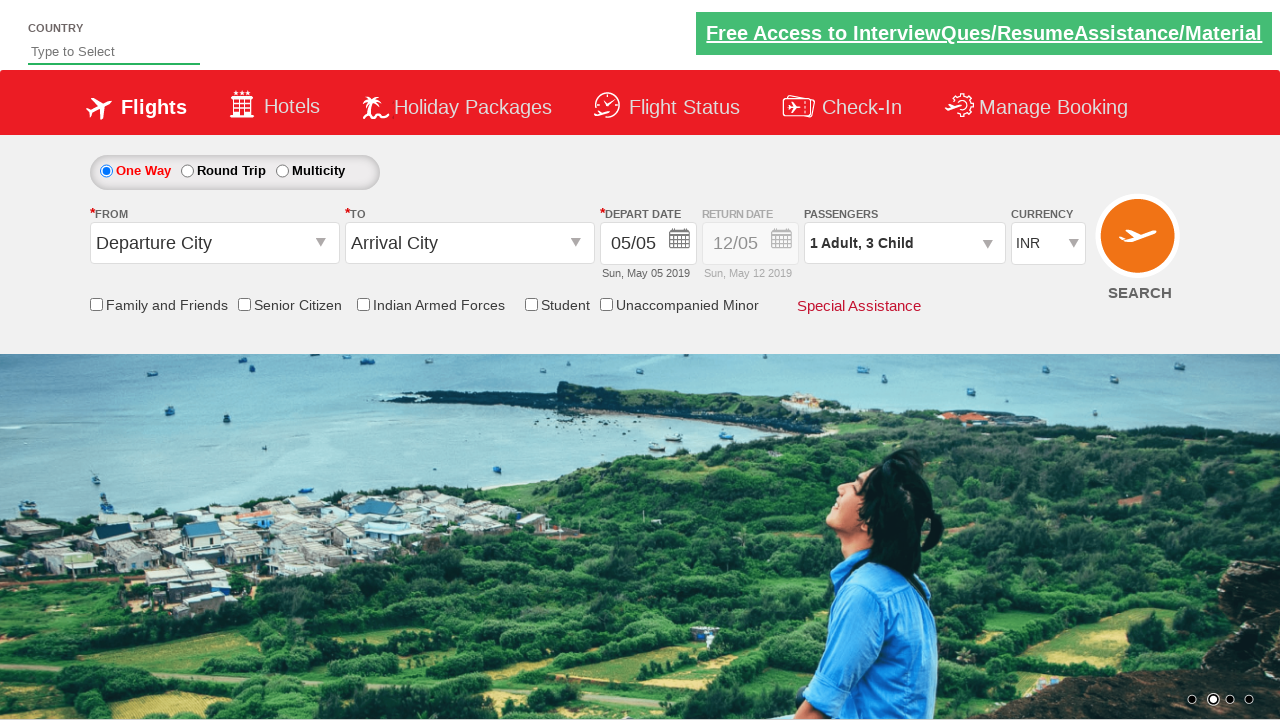